Opens the Glueple website and waits for the page to load

Starting URL: https://glueple.com/#/

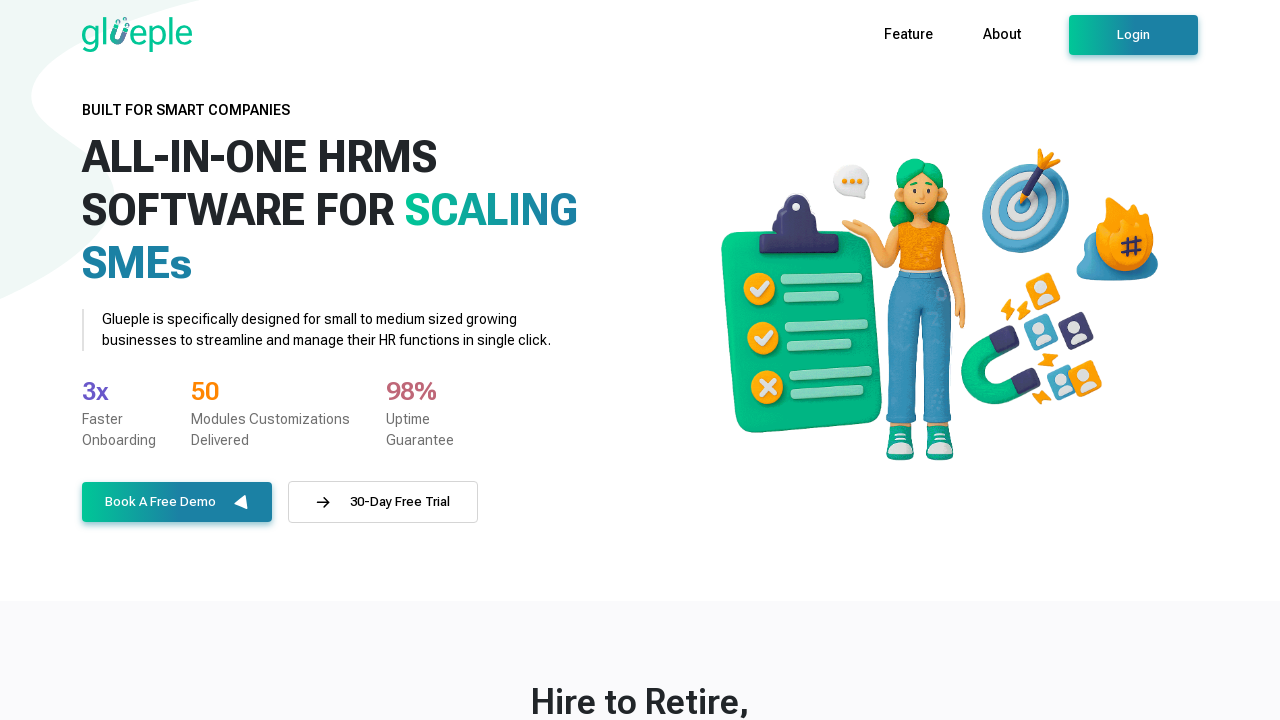

Waited for Glueple website to fully load (networkidle state)
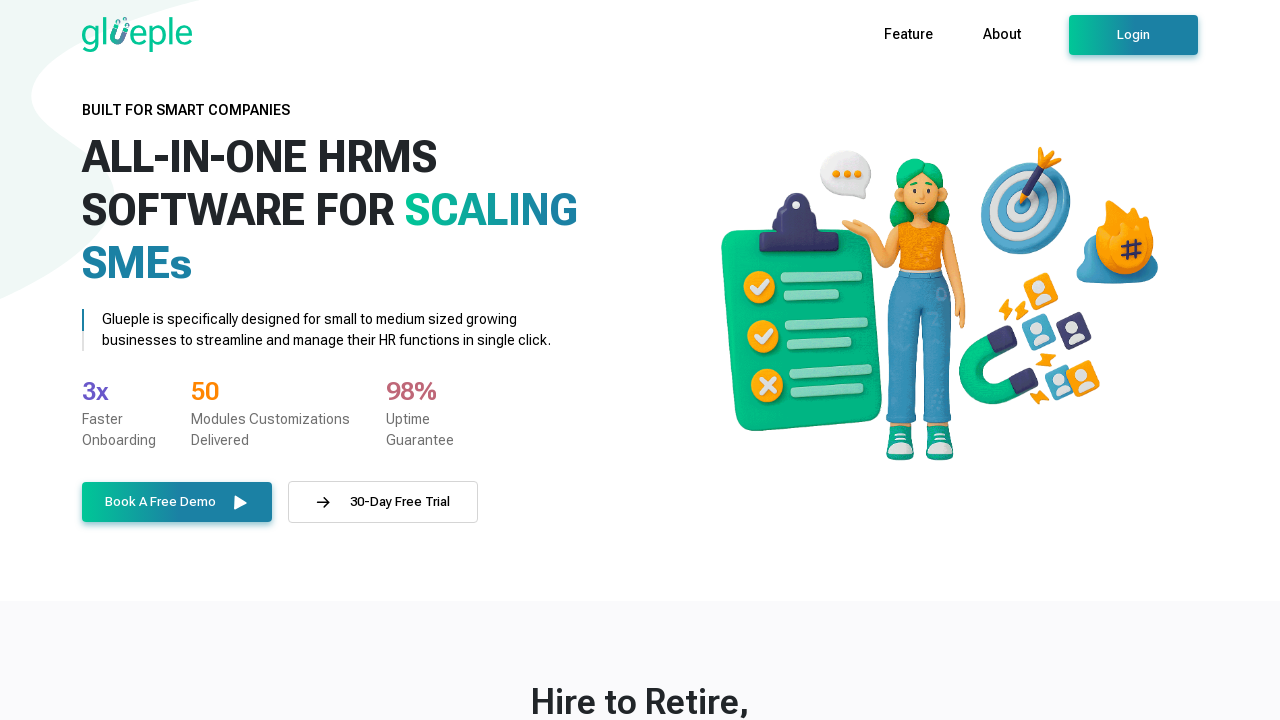

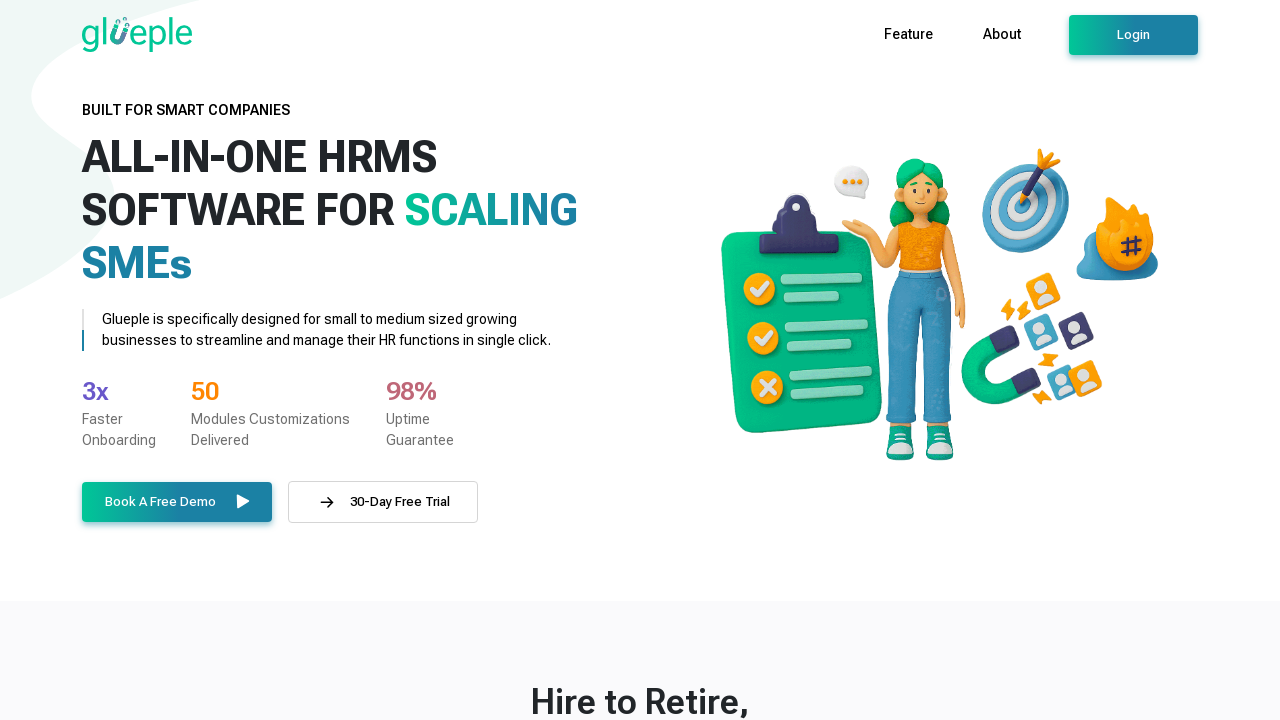